Tests opening a new browser window by navigating to a page, opening a new window, navigating to another page in that window, and verifying that two window handles exist.

Starting URL: https://the-internet.herokuapp.com/windows

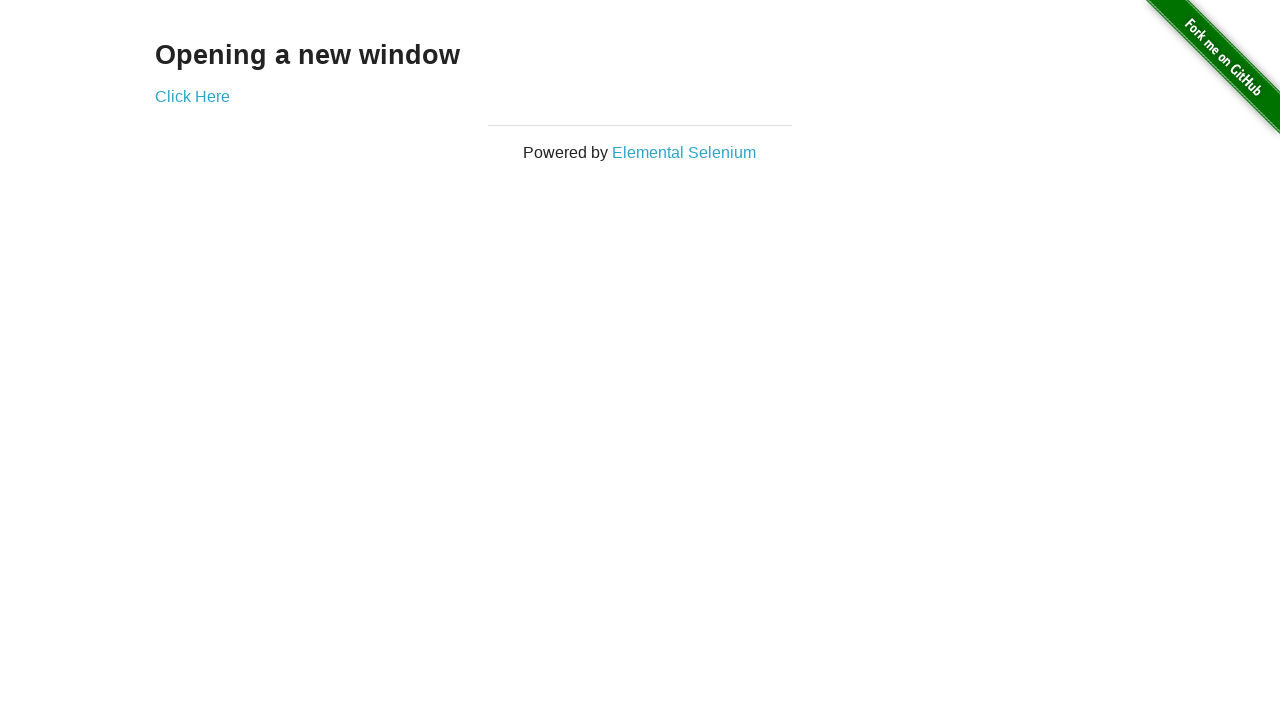

Opened a new browser window/page
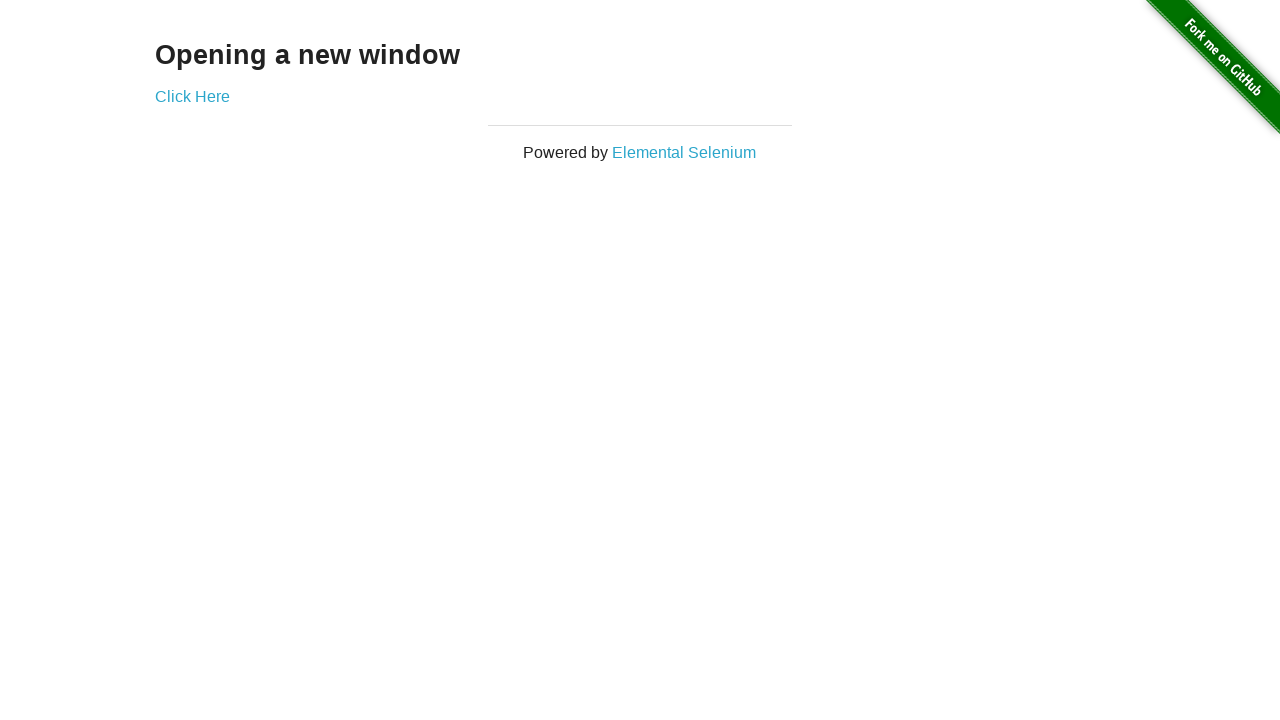

Navigated new window to https://the-internet.herokuapp.com/typos
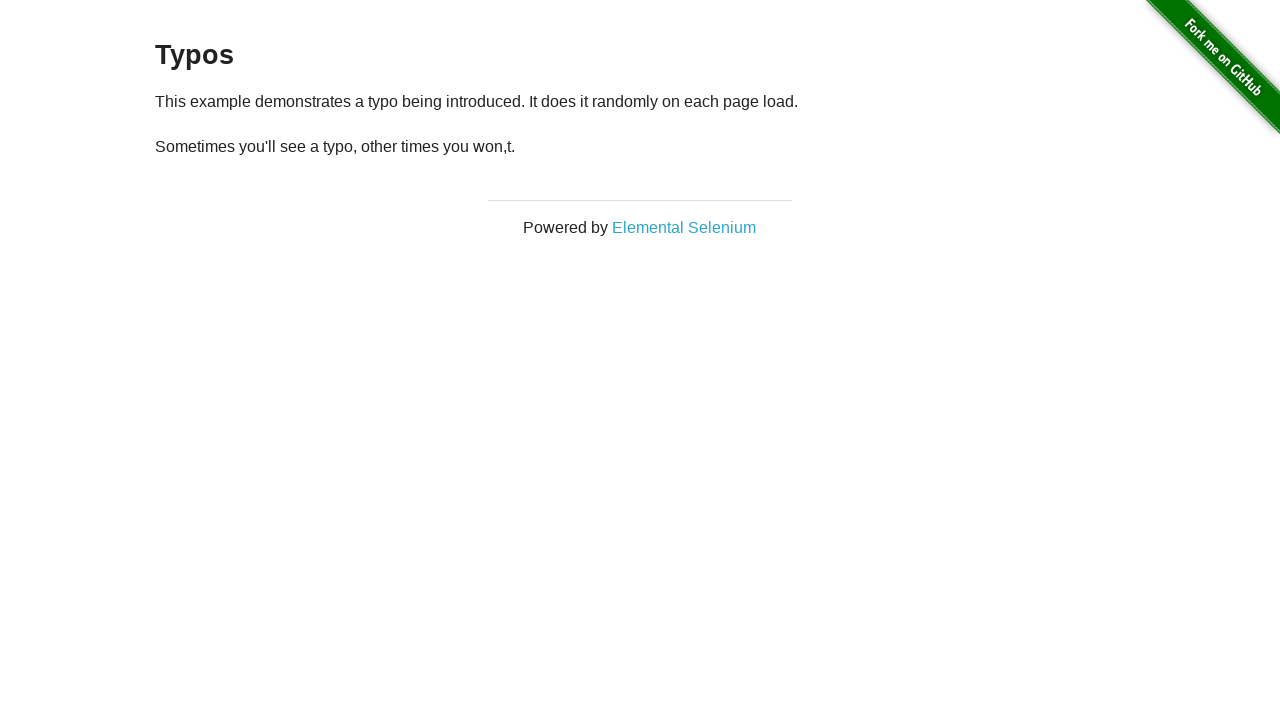

Waited for new page DOM to load
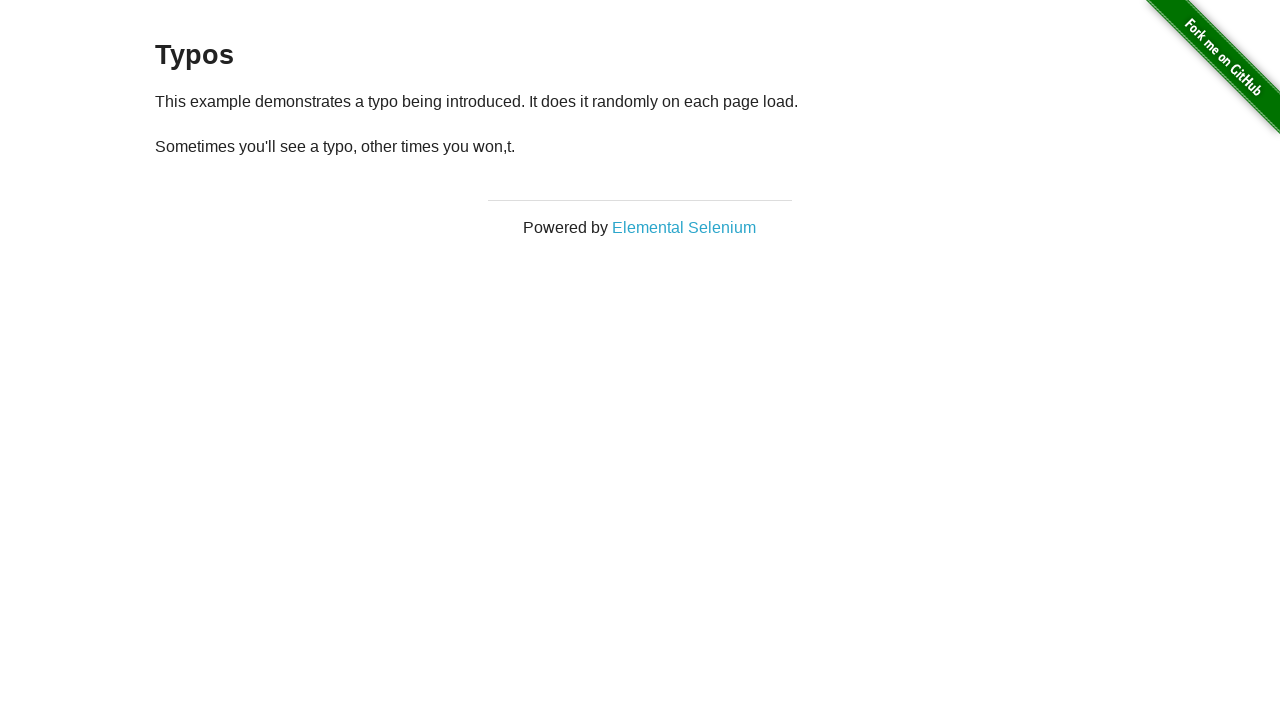

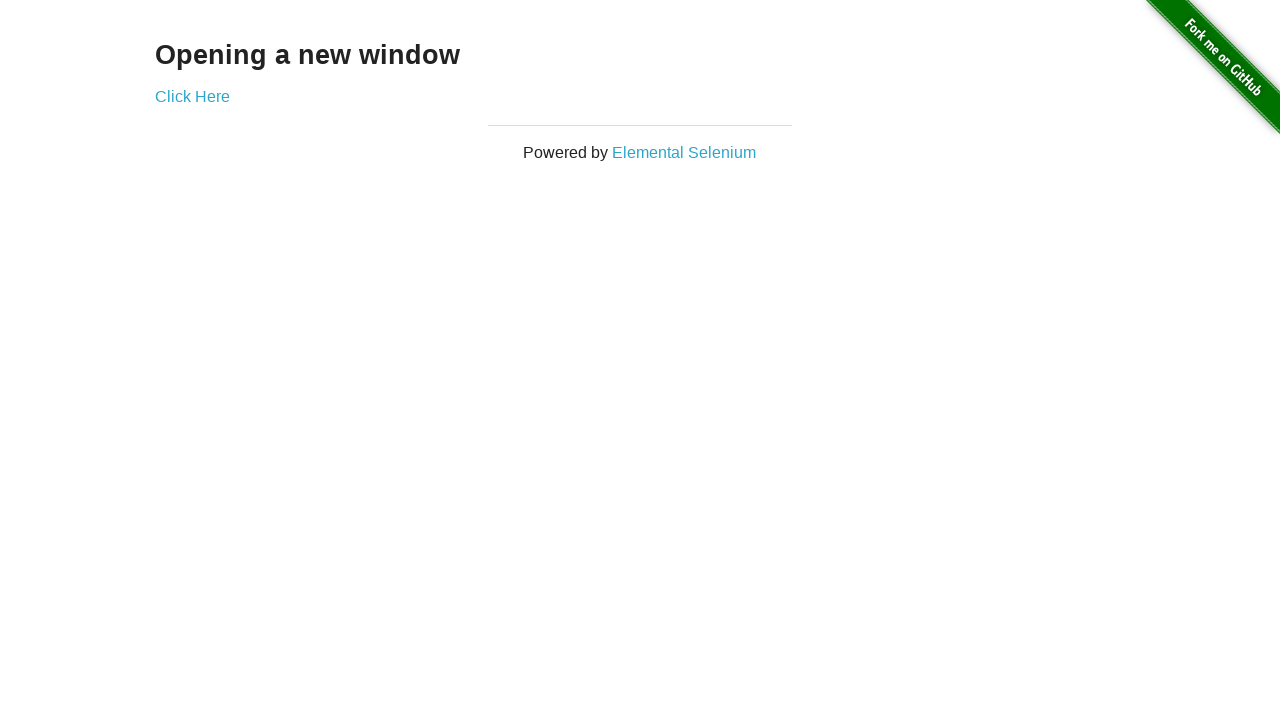